Tests Python.org search functionality by entering a search query "pycon" and verifying results are returned.

Starting URL: https://www.python.org

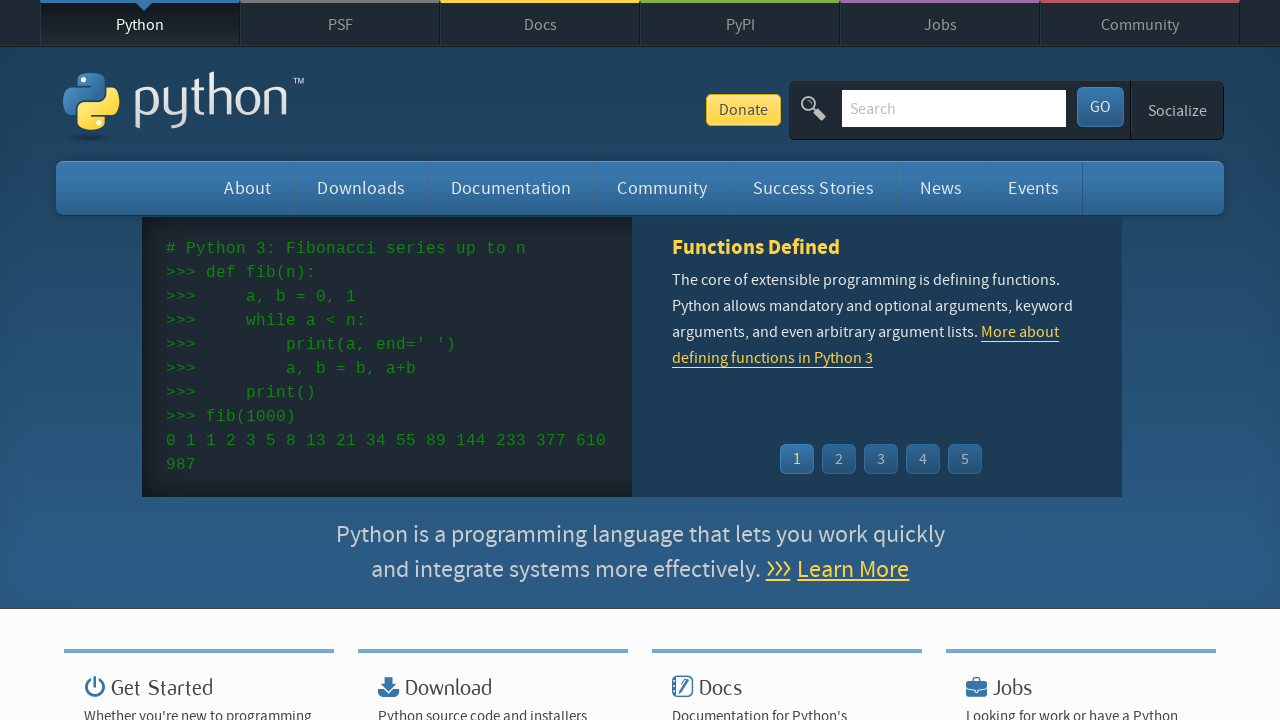

Verified 'Python' is in page title
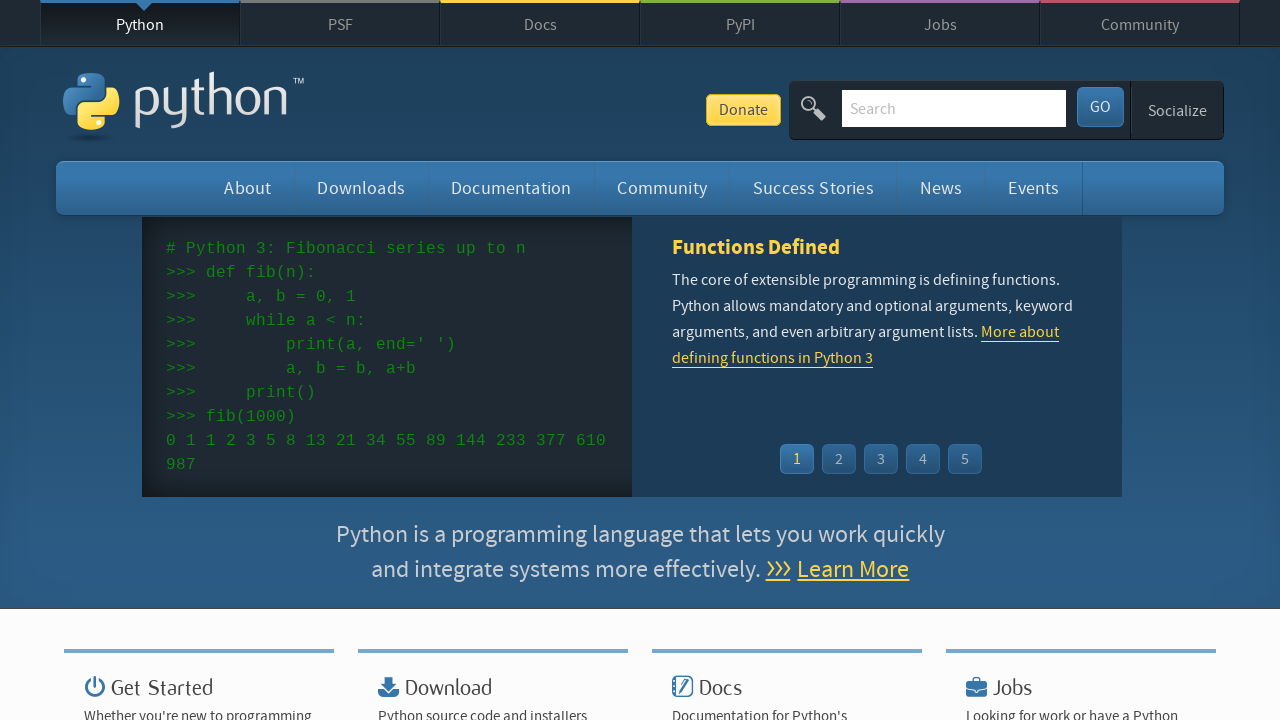

Located search input element
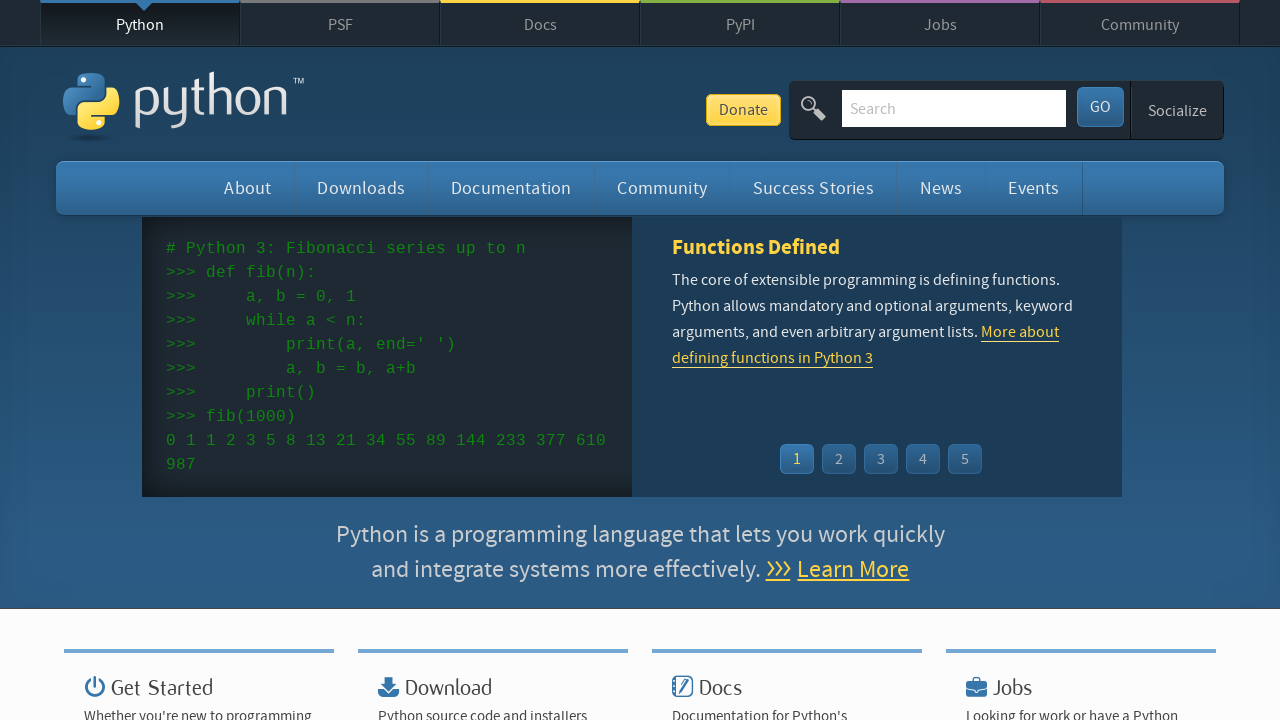

Cleared search input field on input[name='q']
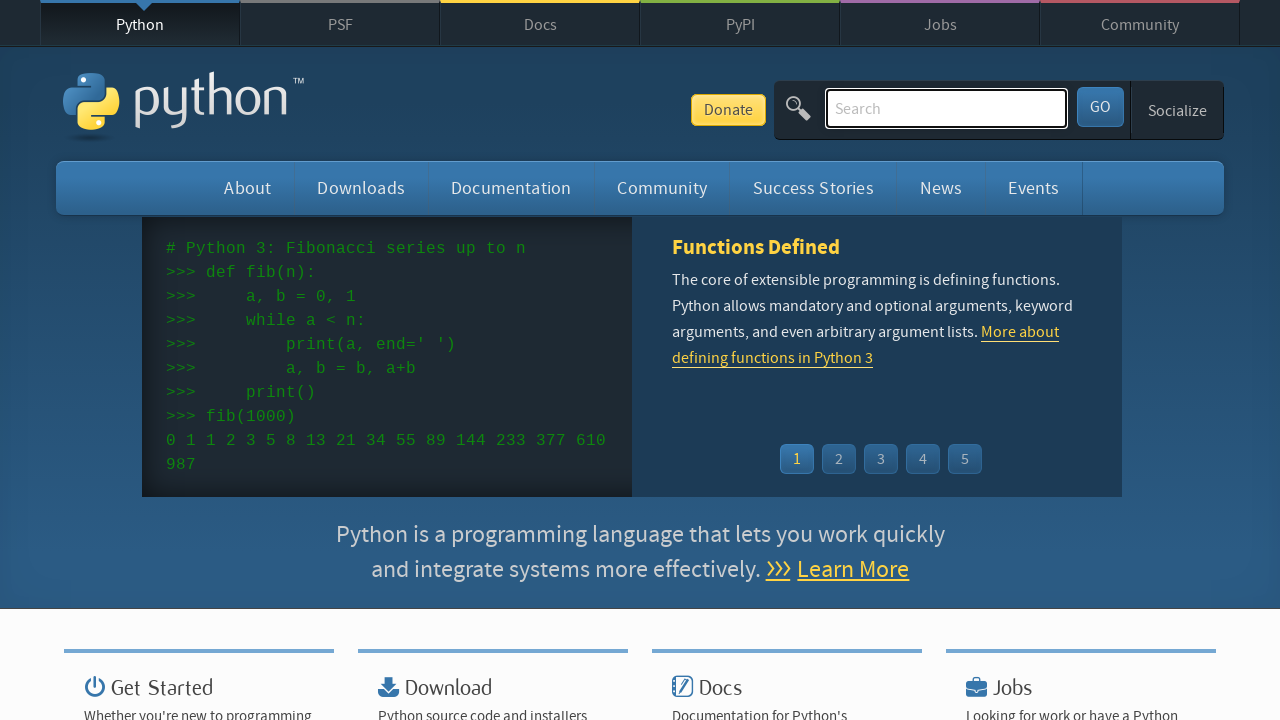

Filled search field with 'pycon' on input[name='q']
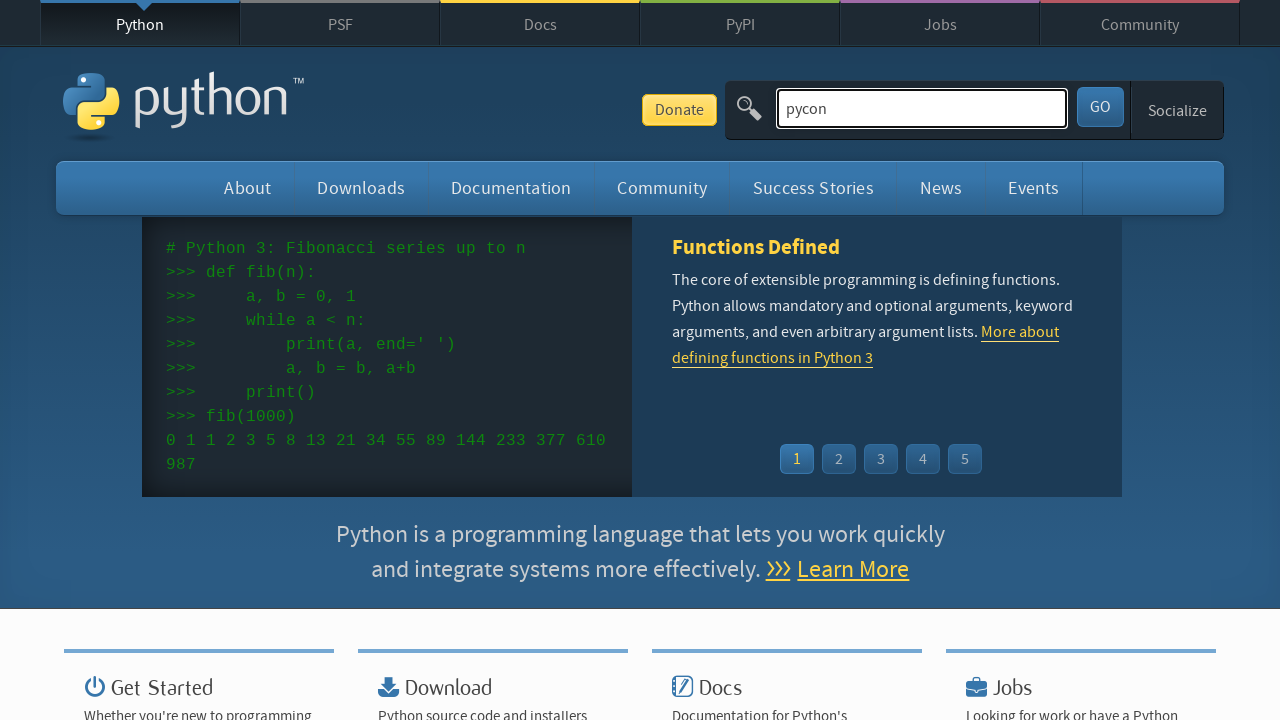

Pressed Enter to submit search query on input[name='q']
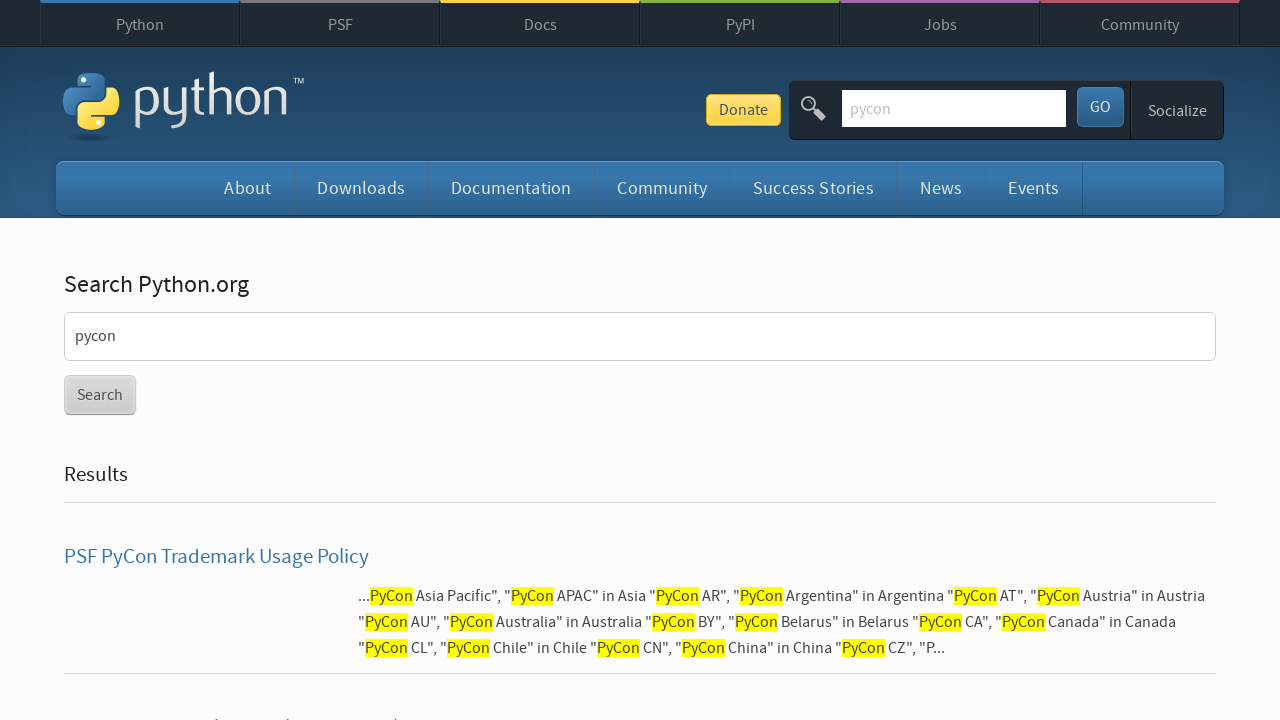

Waited for page to reach networkidle state
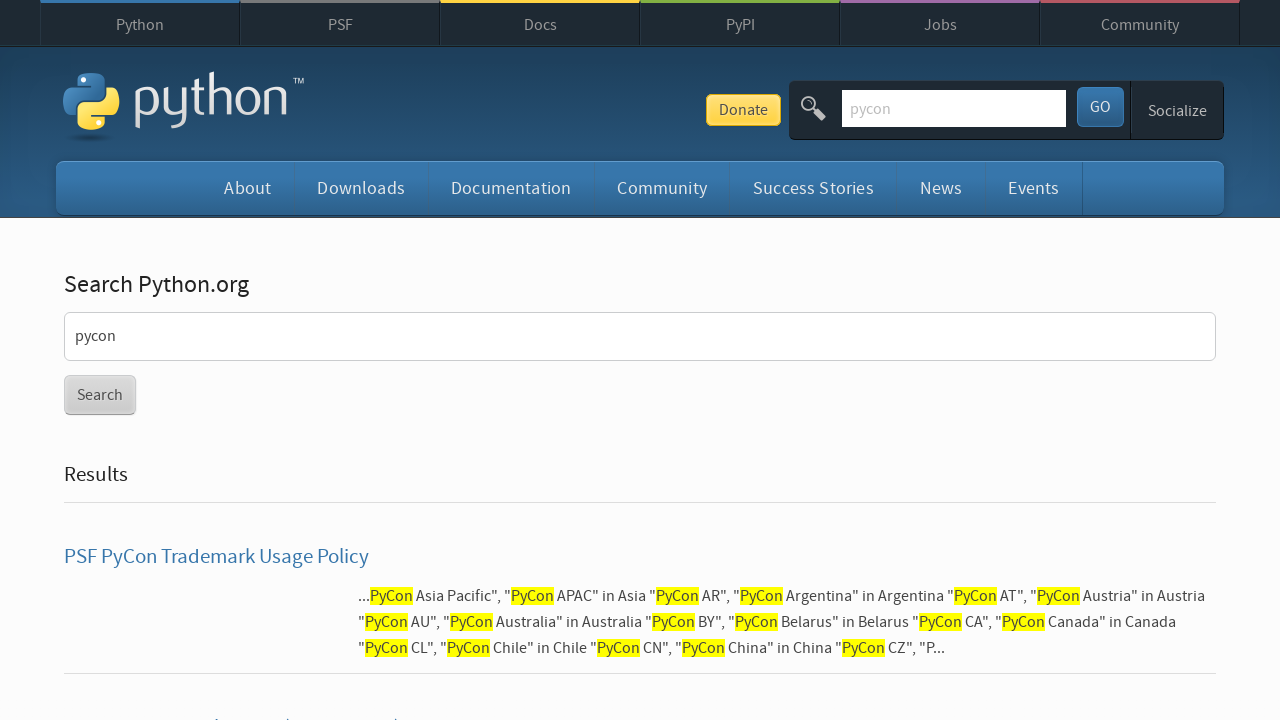

Verified search results were returned (no 'No results found' message)
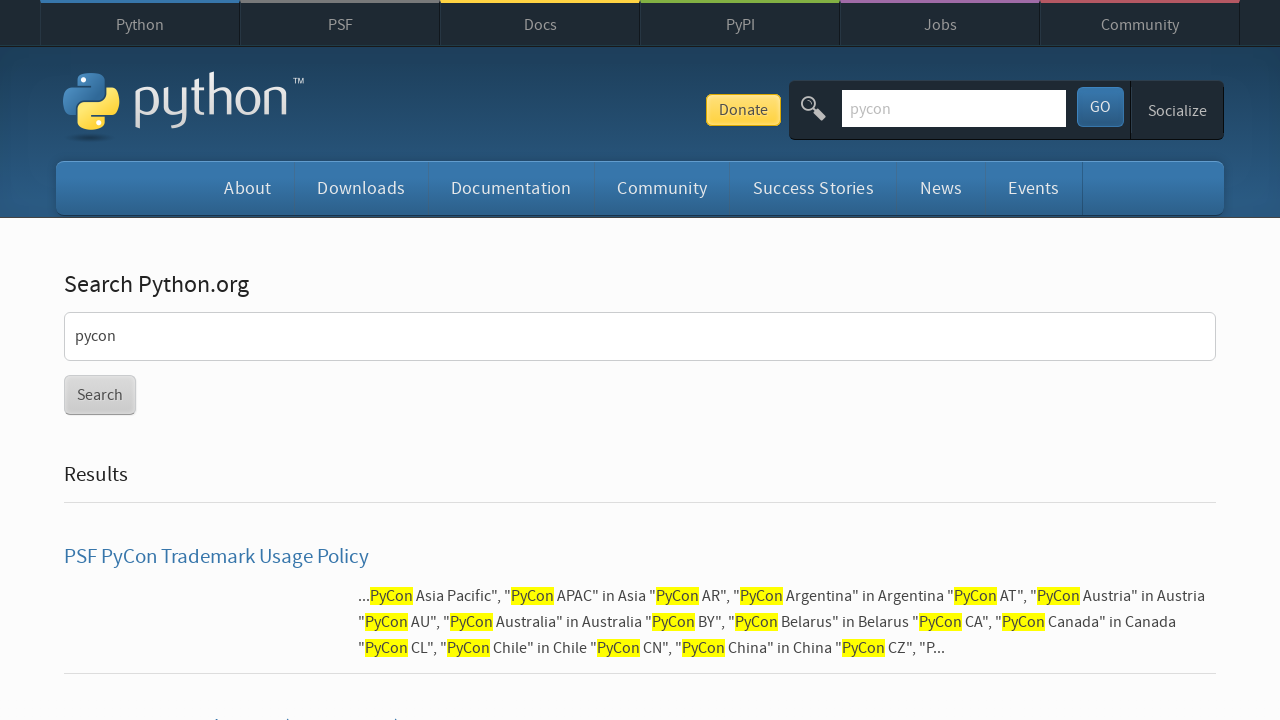

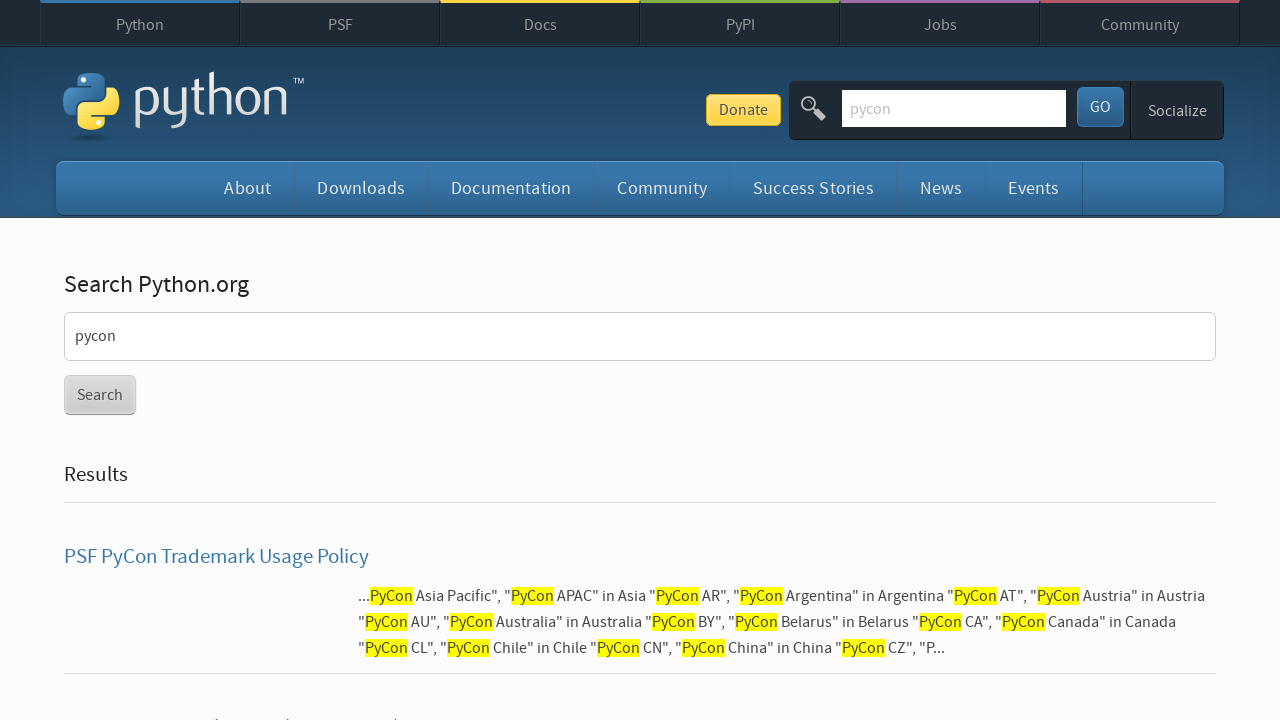